Clicks the Join Now button on the homepage banner and verifies it opens the Selenium training page in a new tab.

Starting URL: https://demoqa.com/

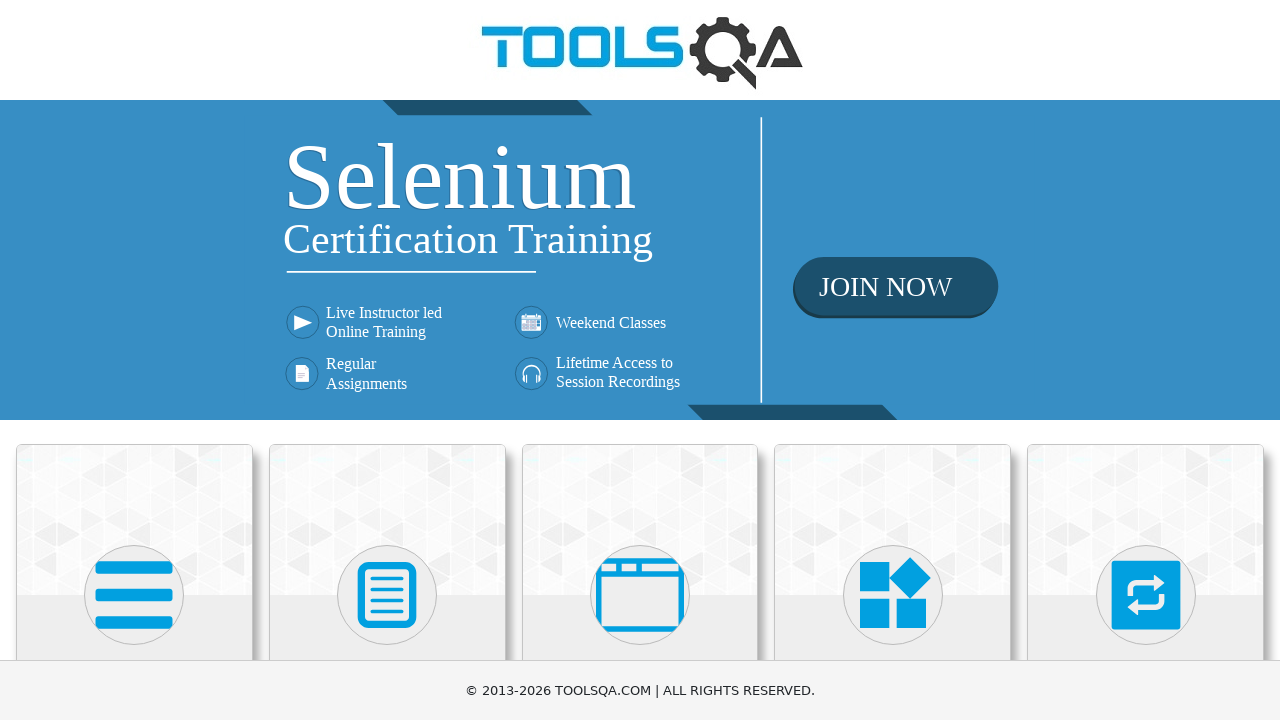

Navigated to DemoQA homepage
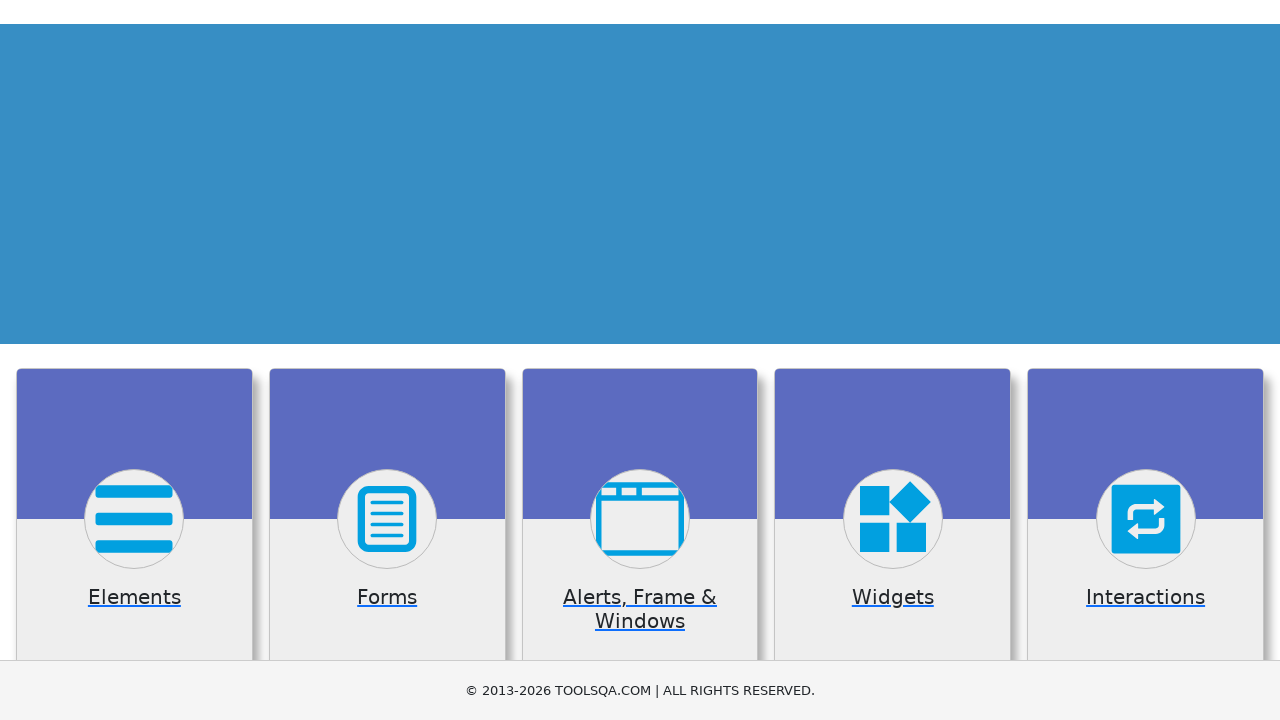

Clicked Join Now button on homepage banner at (640, 260) on img[alt='Selenium Online Training']
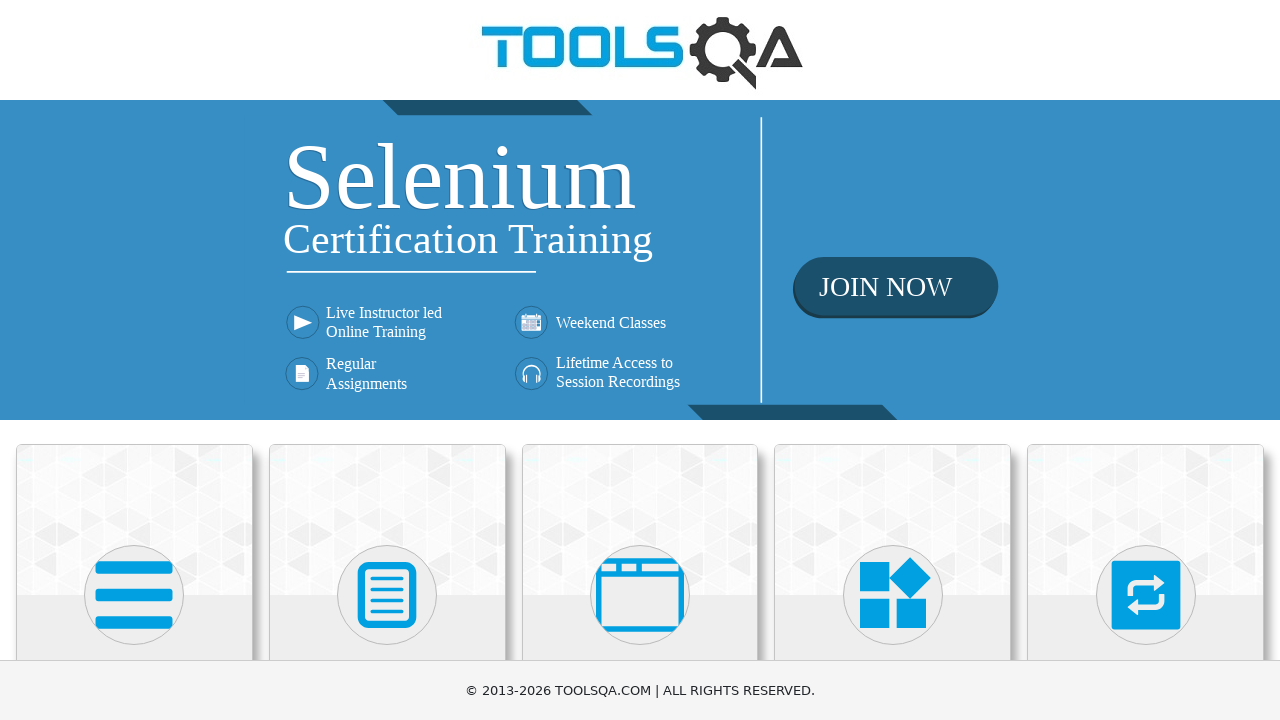

New tab opened from Join Now button click
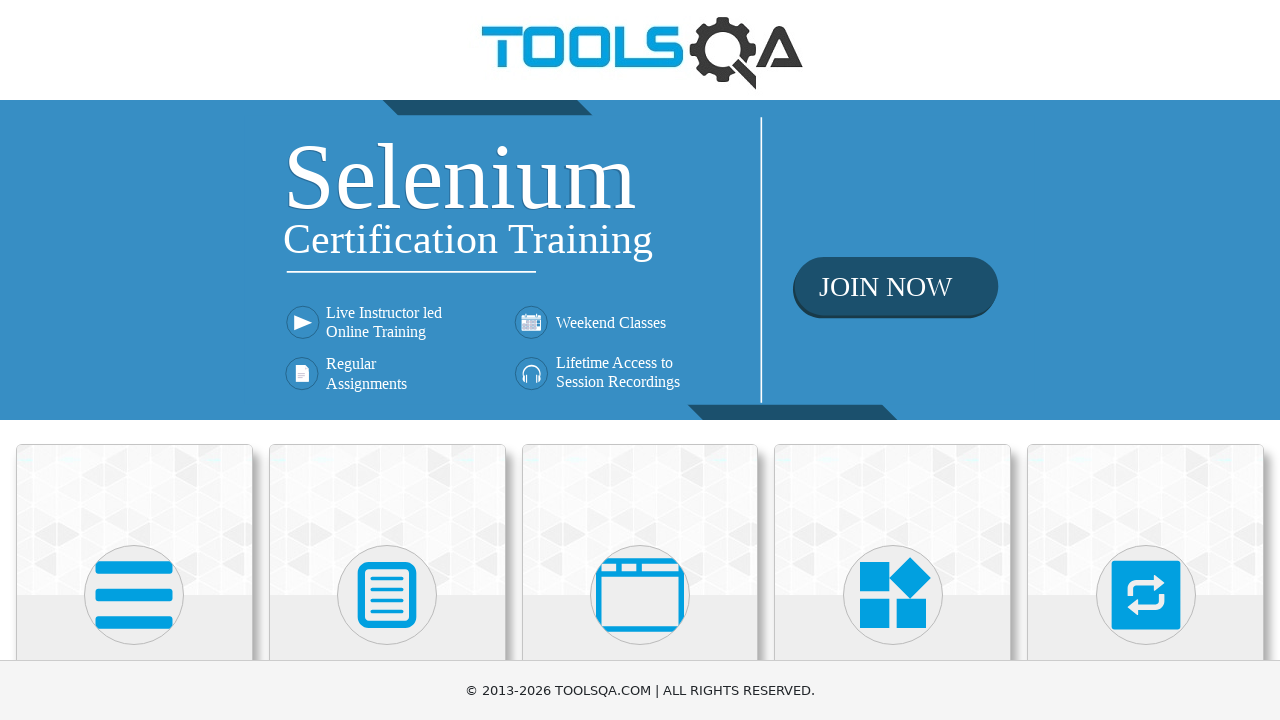

New tab page loaded completely
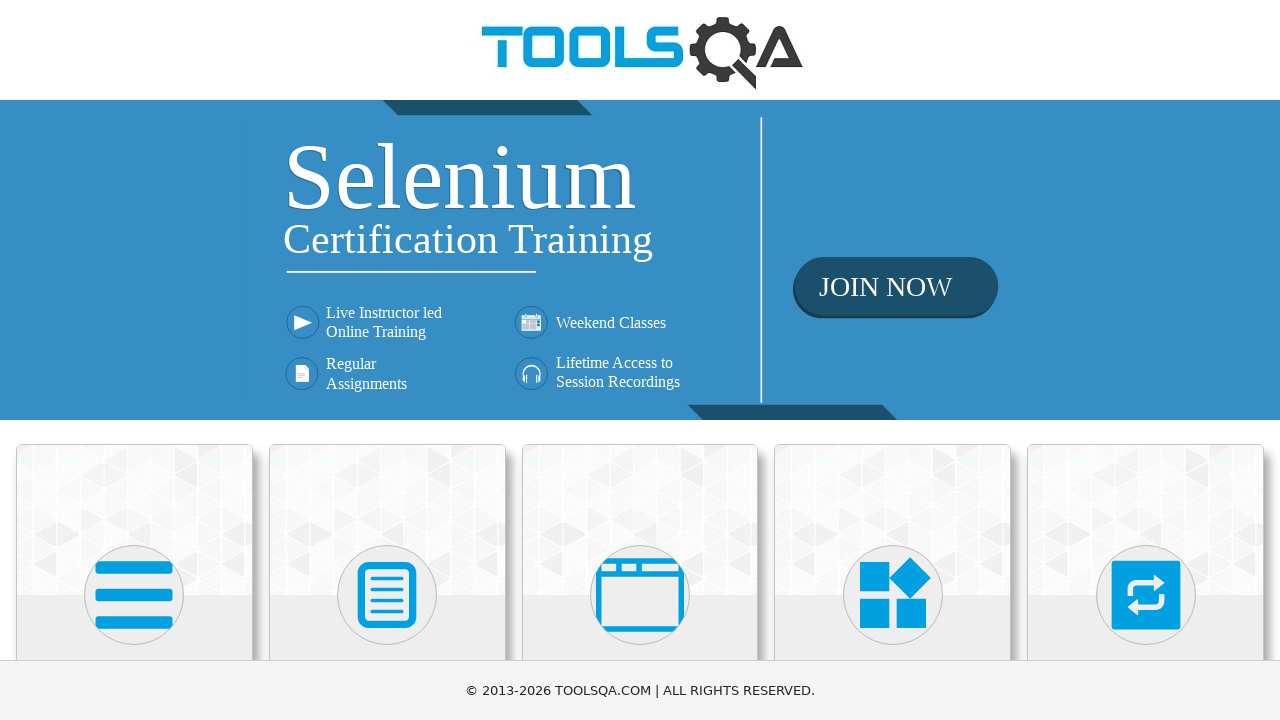

Verified new tab URL contains 'toolsqa.com/selenium-training'
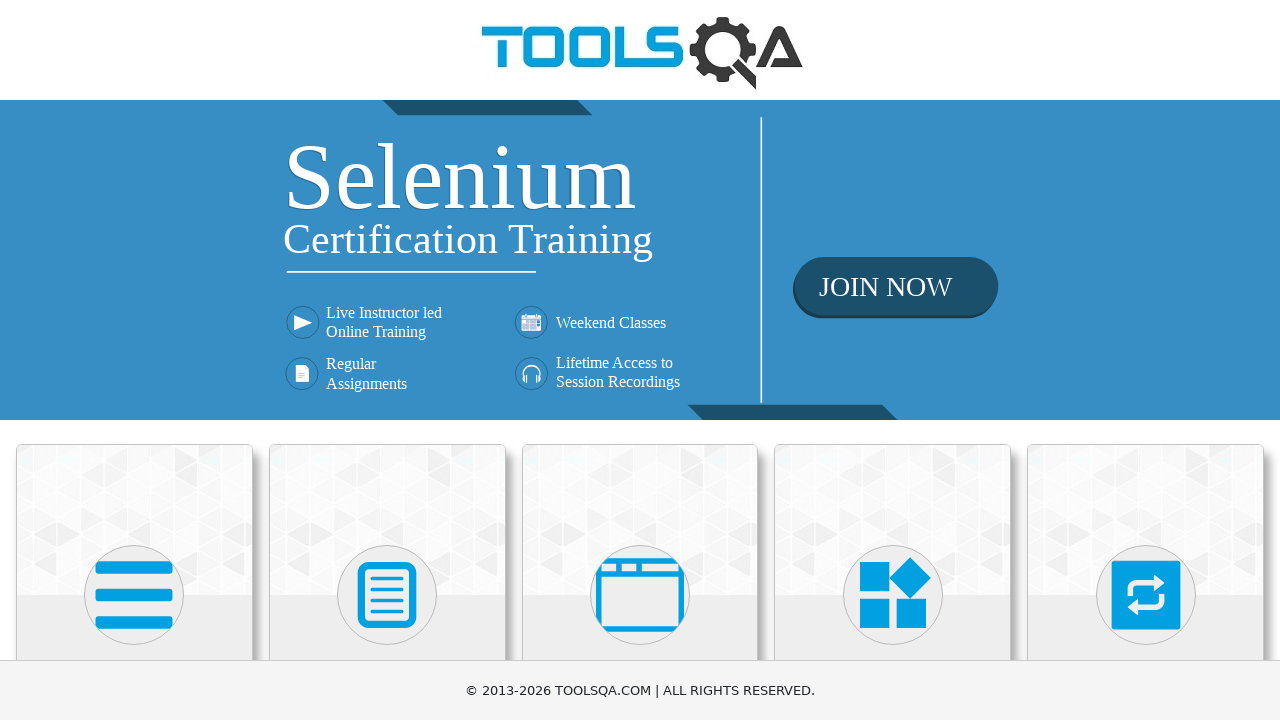

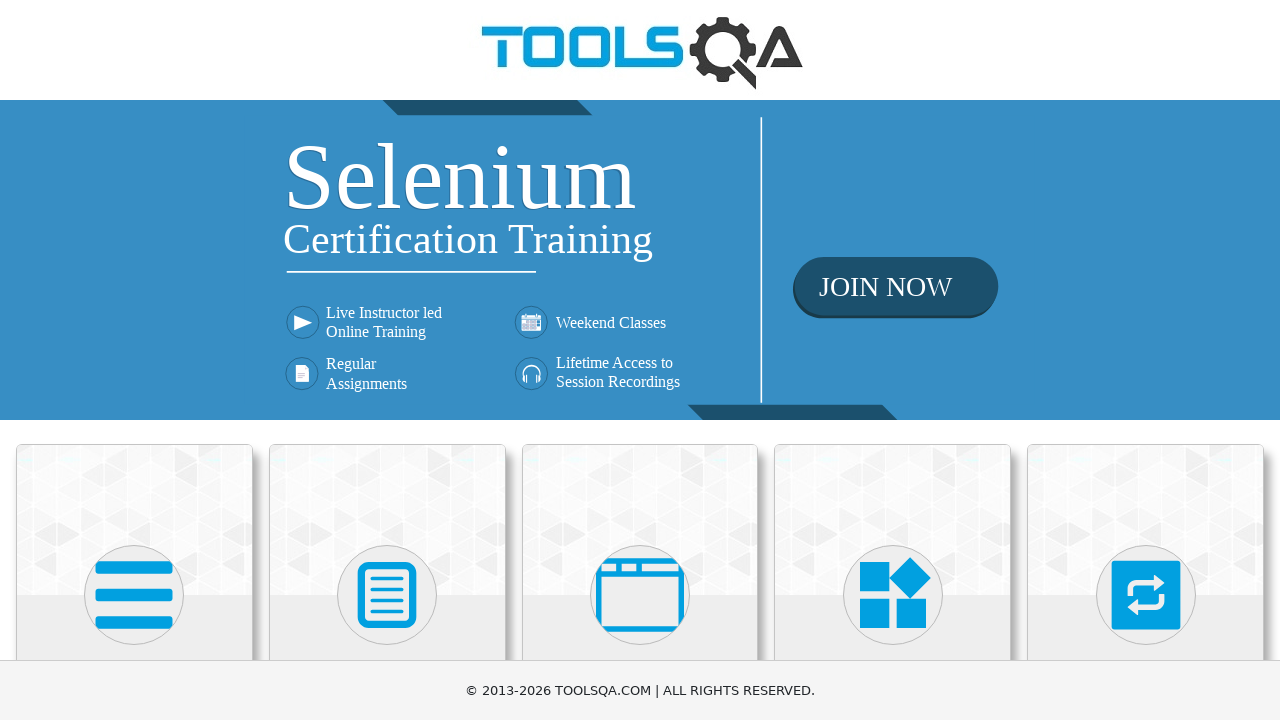